Tests that entering a car power value and submitting the form displays a tax amount result

Starting URL: https://cartax.uslugi.io/

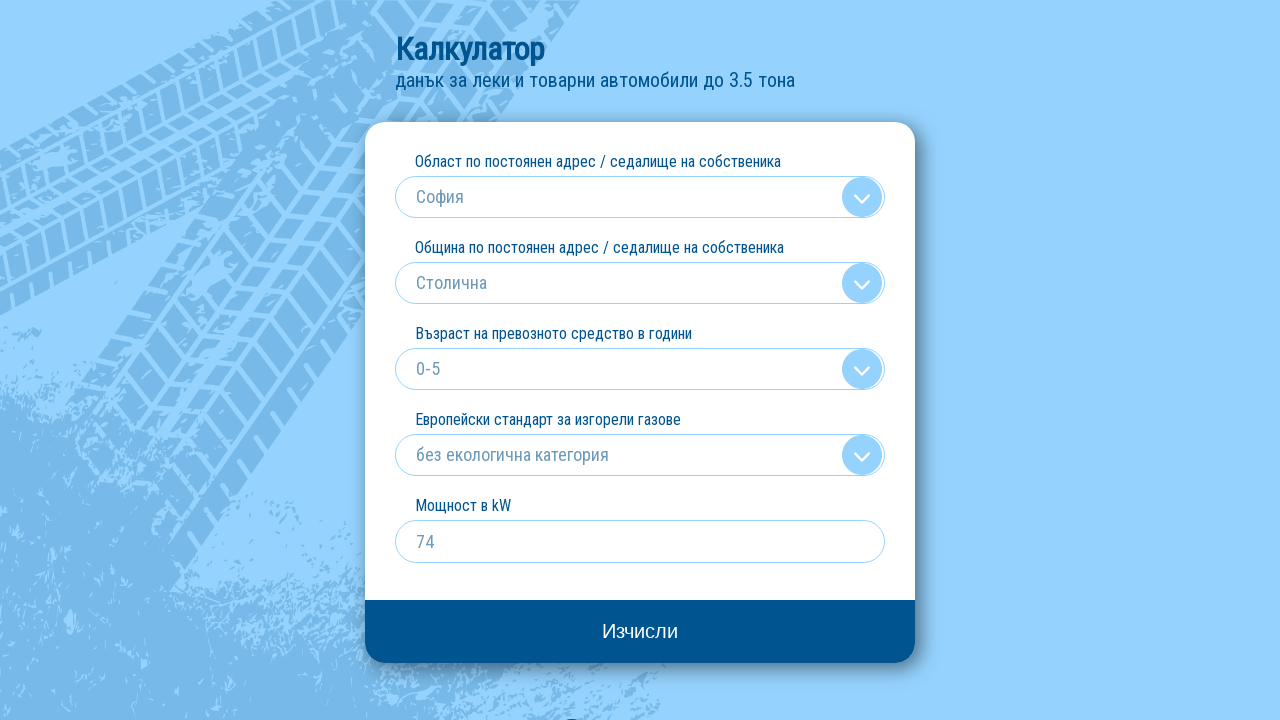

Navigated to car tax calculator at https://cartax.uslugi.io/
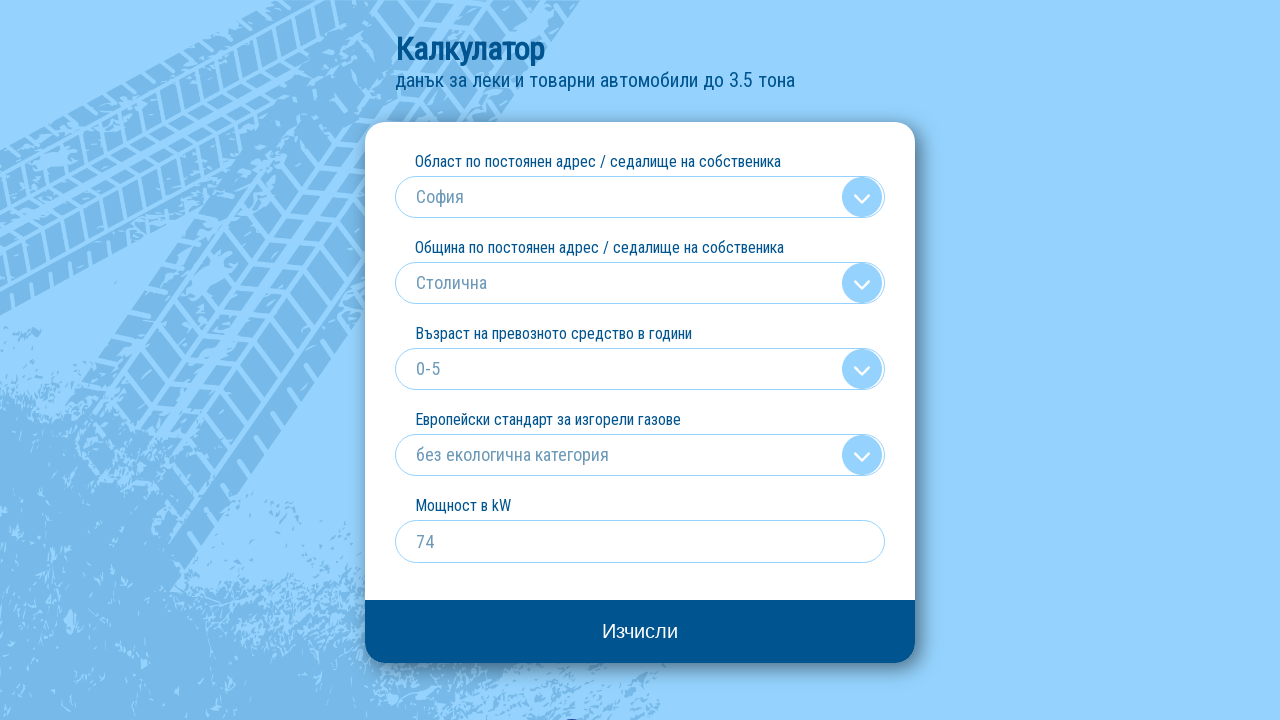

Cleared the car power (kw) input field on input[name='kw']
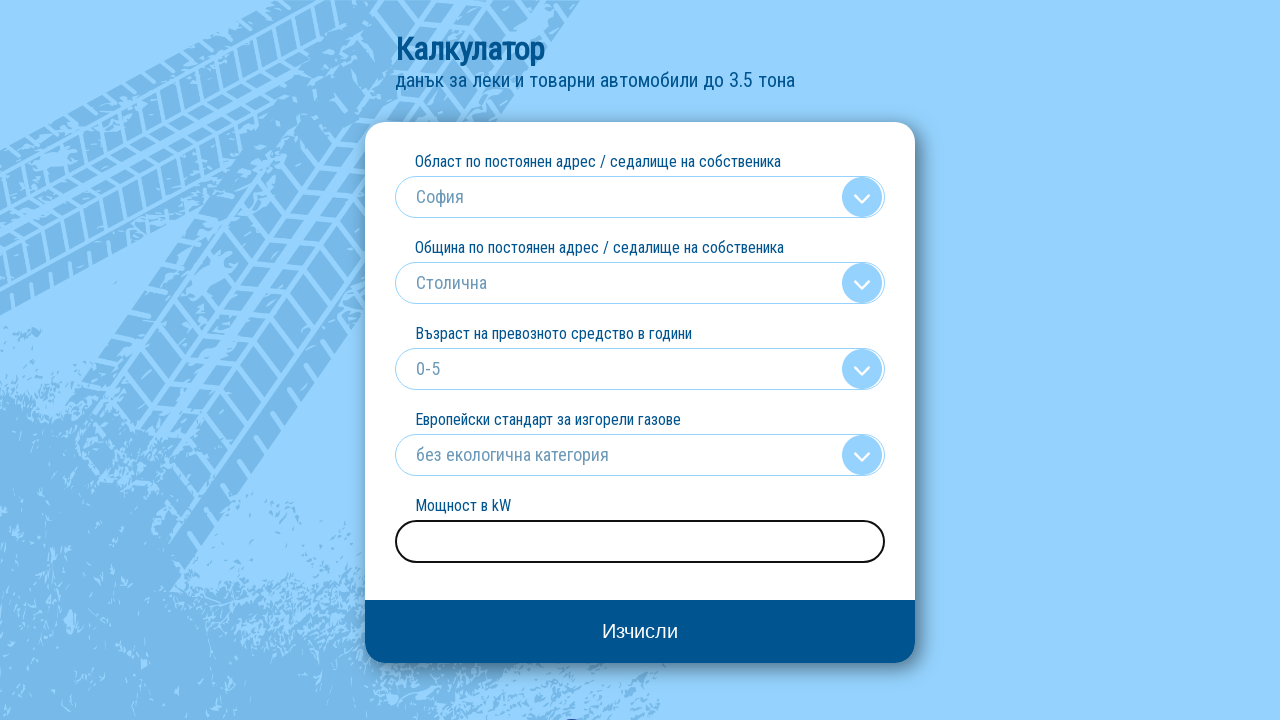

Entered car power value '136' into the kw input field on input[name='kw']
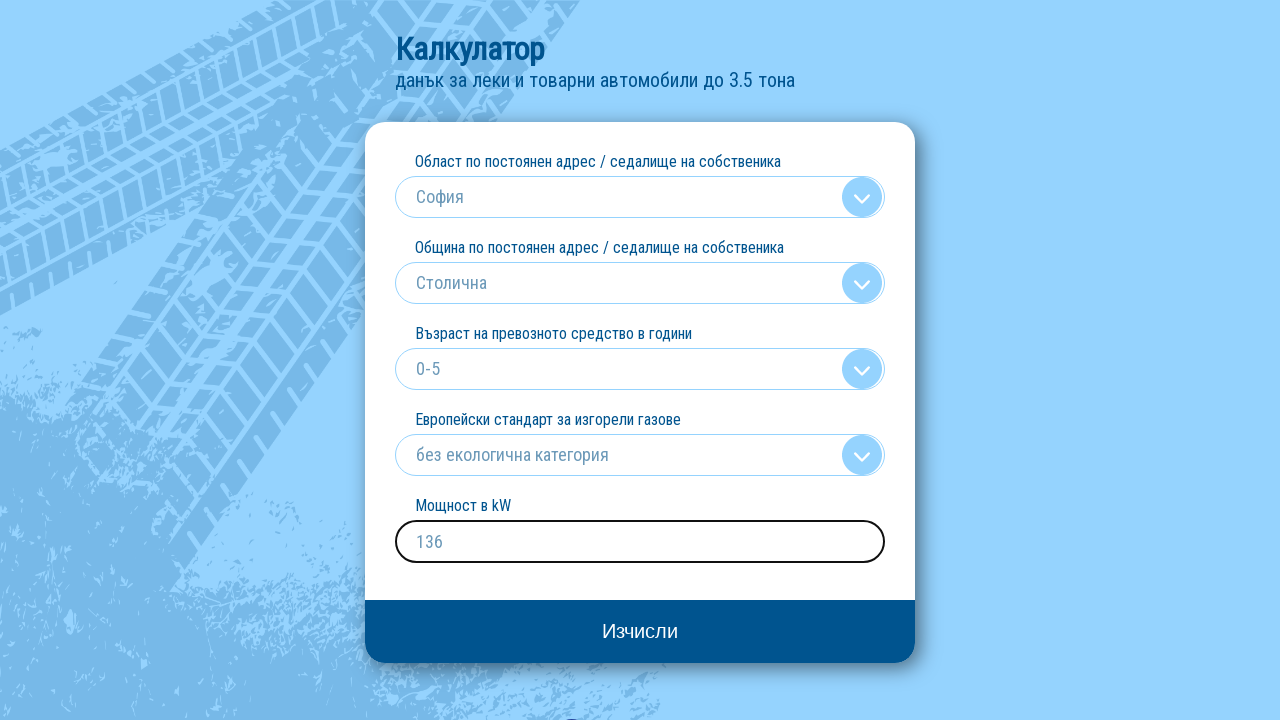

Pressed Enter to submit the form on input[name='kw']
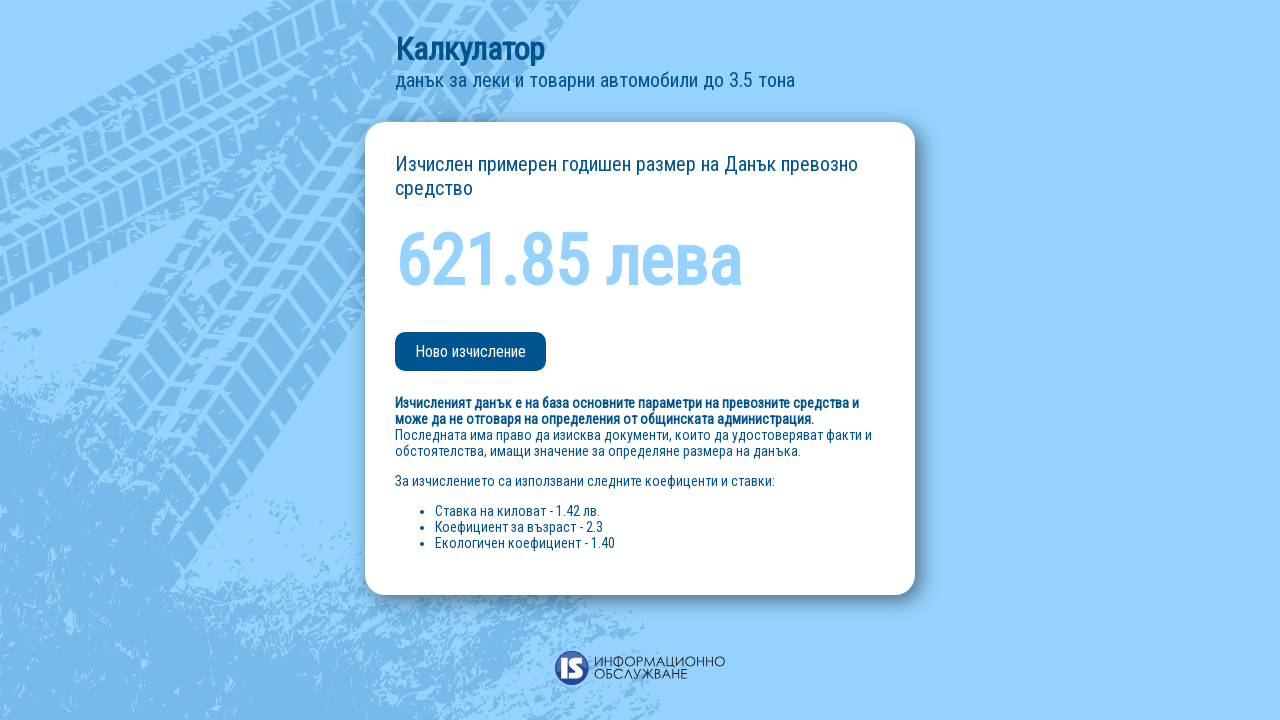

Tax amount result element appeared on the page
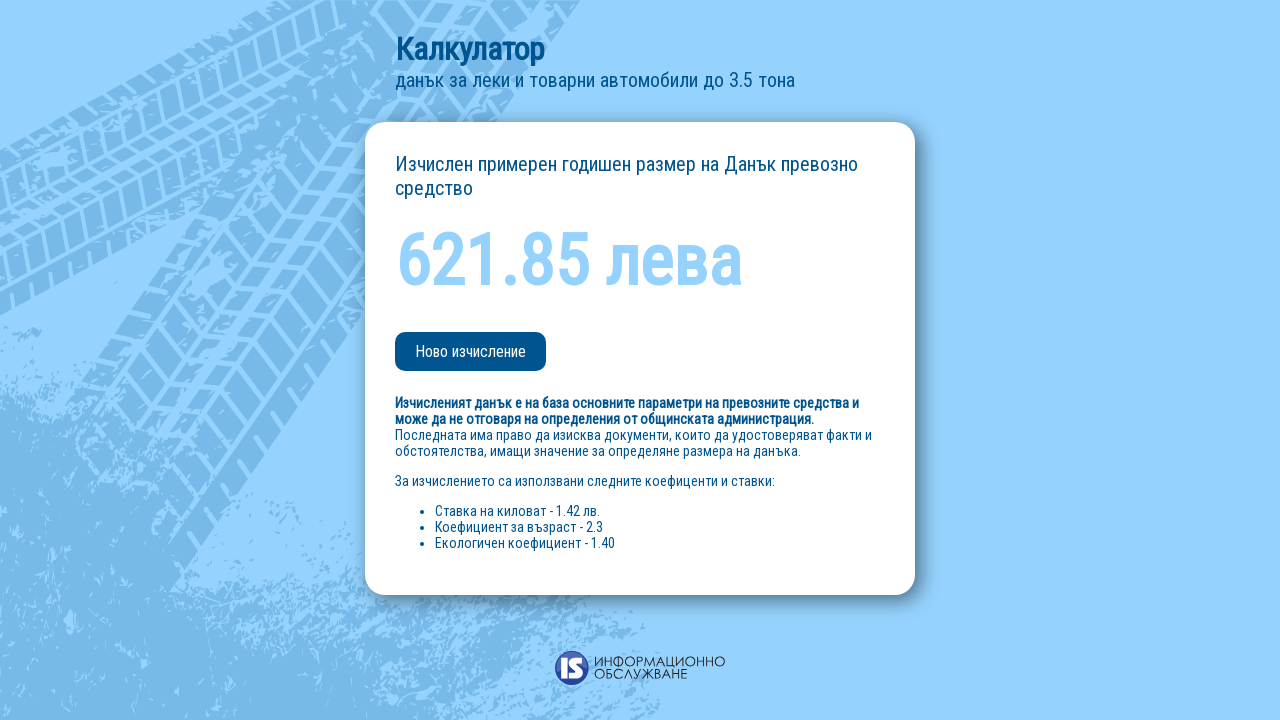

Retrieved tax amount text: 621.85 лева
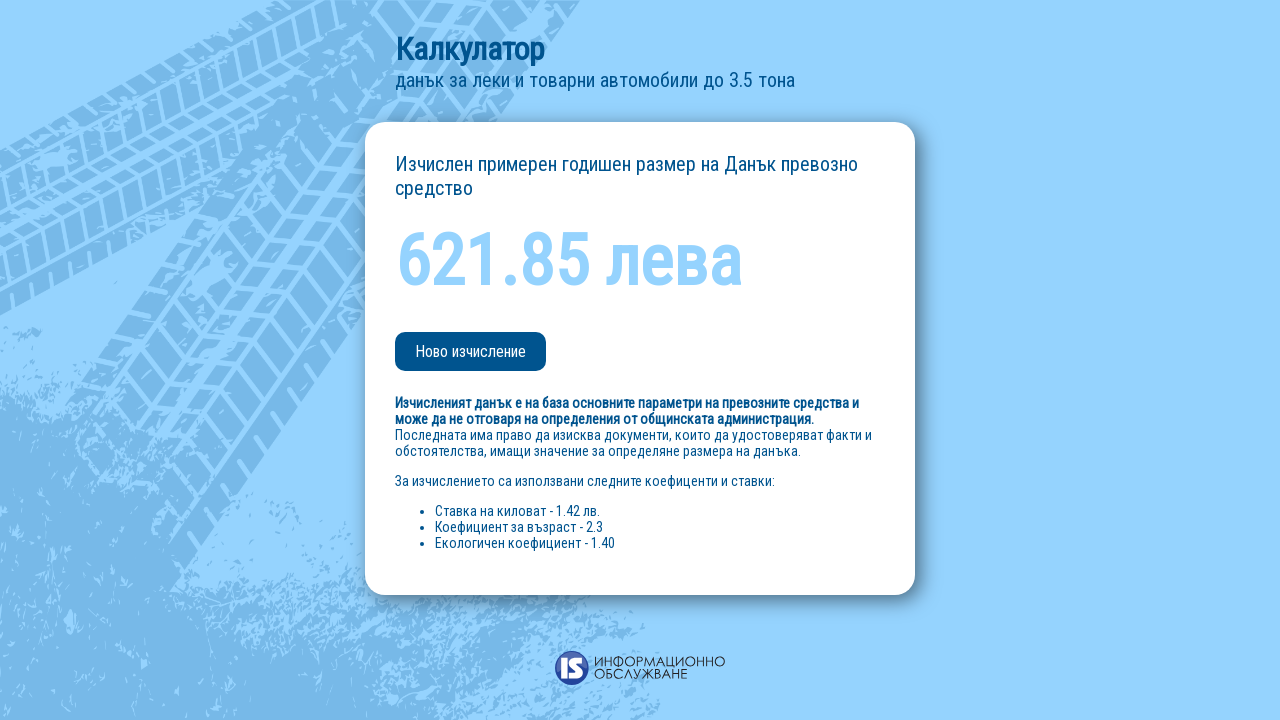

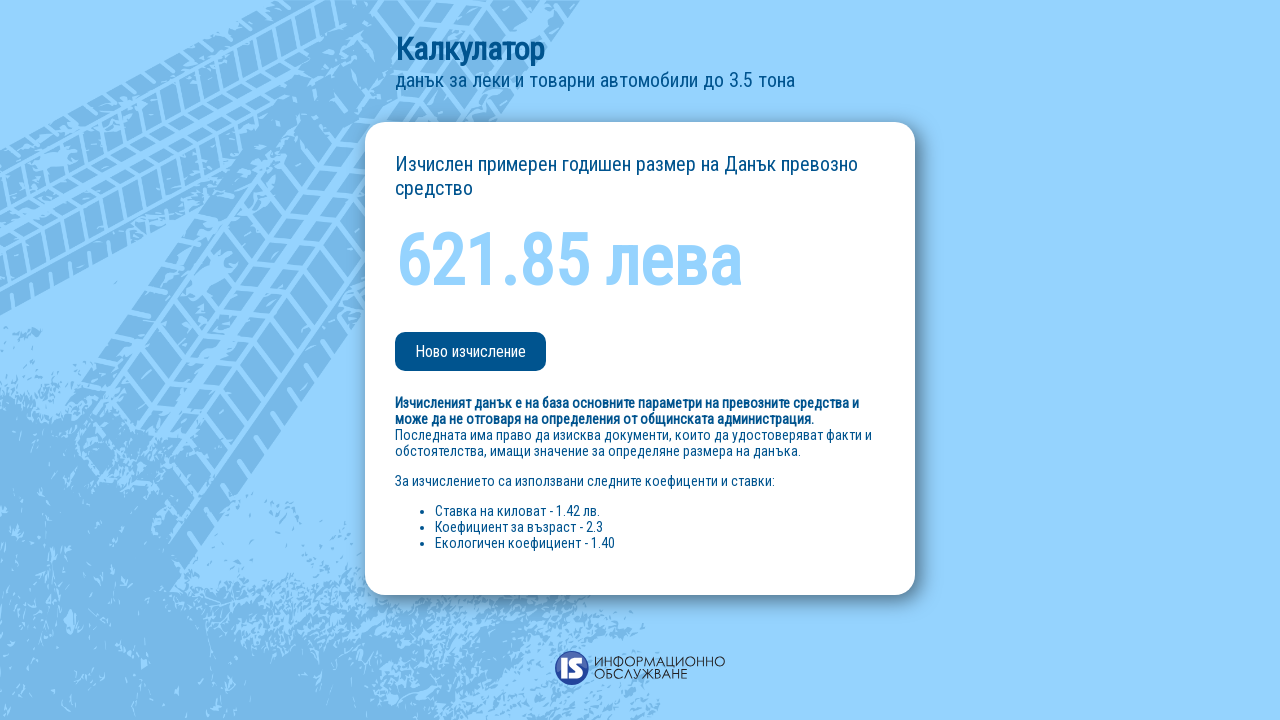